Navigates to Rahul Shetty Academy login practice page and verifies the page title is correct

Starting URL: https://rahulshettyacademy.com/loginpagePractise/

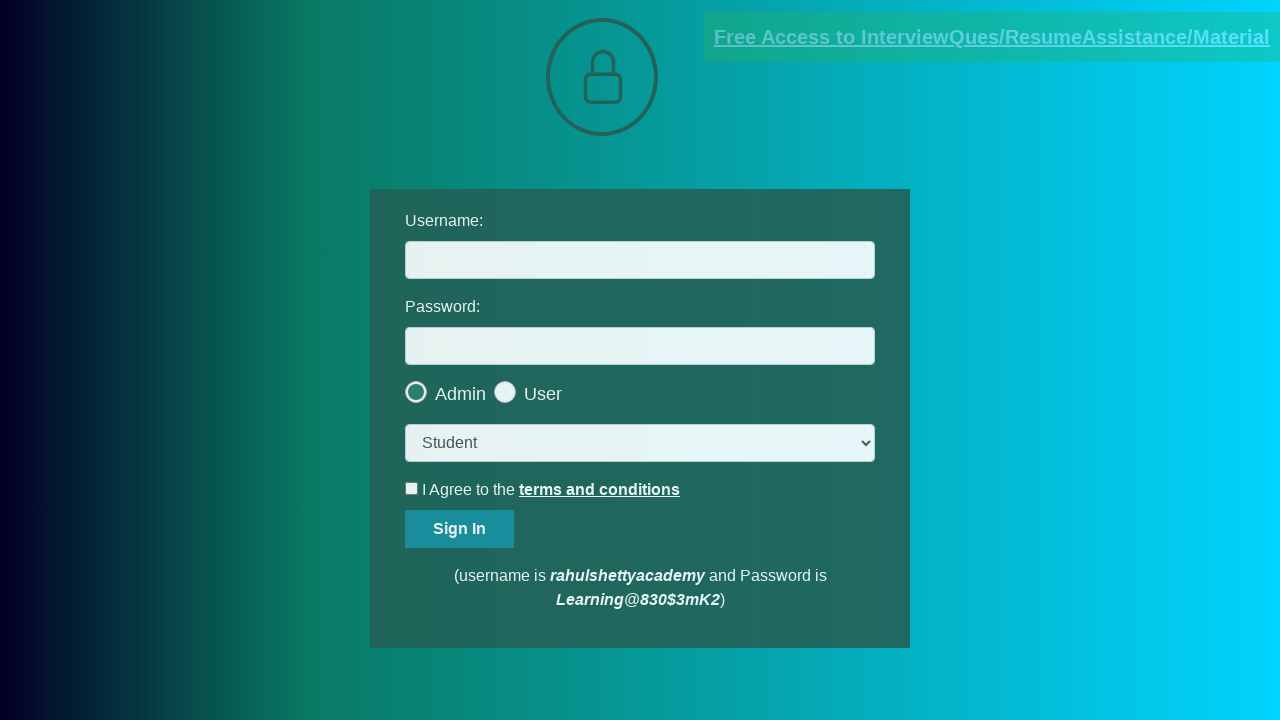

Navigated to Rahul Shetty Academy login practice page
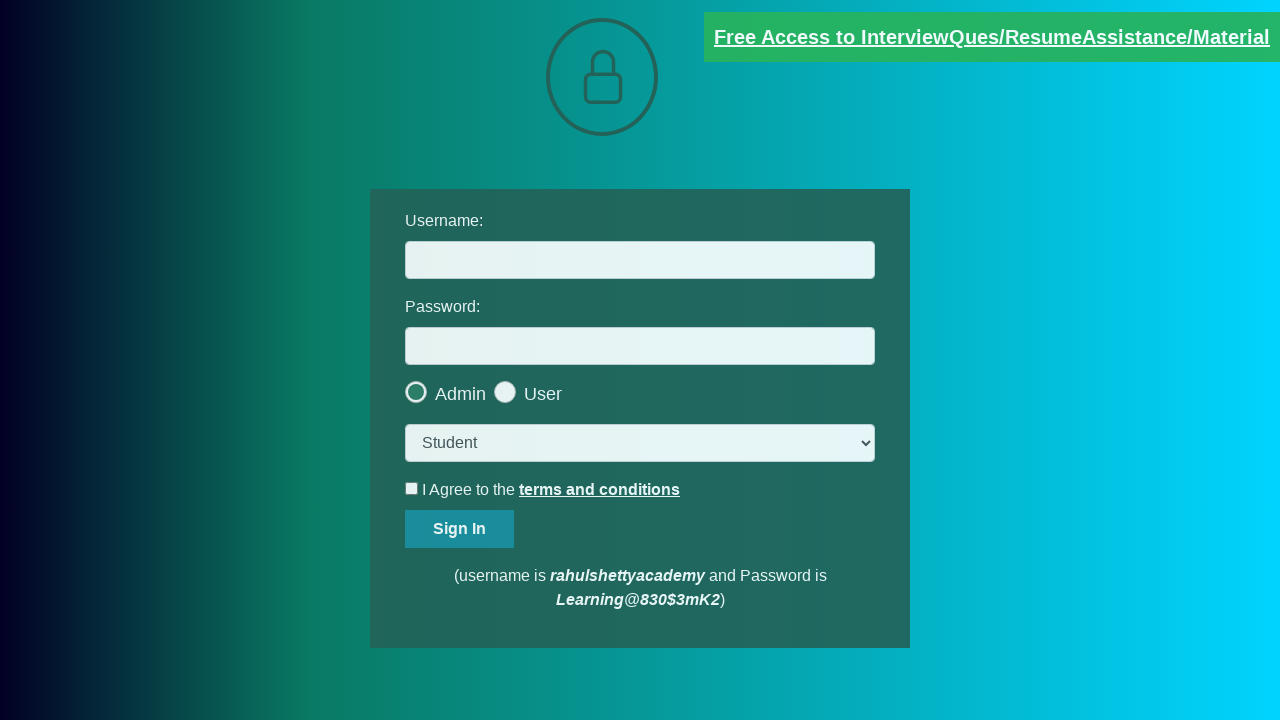

Verified page title is 'LoginPage Practise | Rahul Shetty Academy'
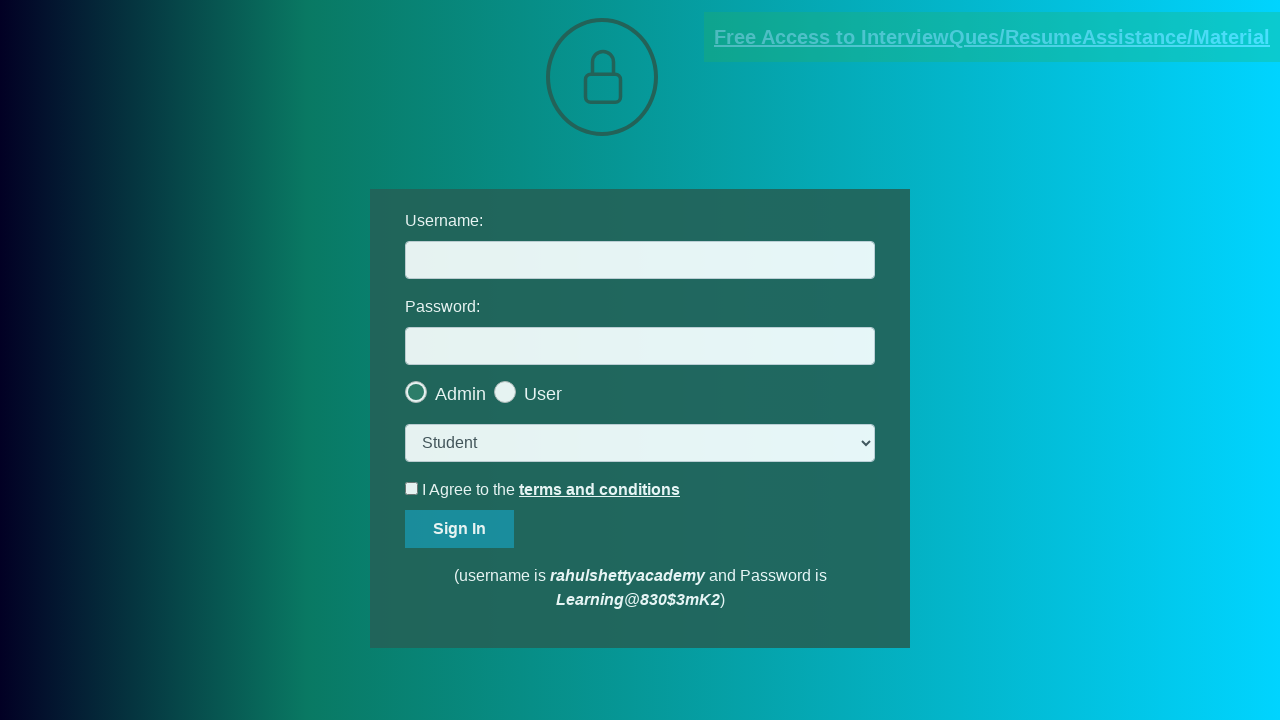

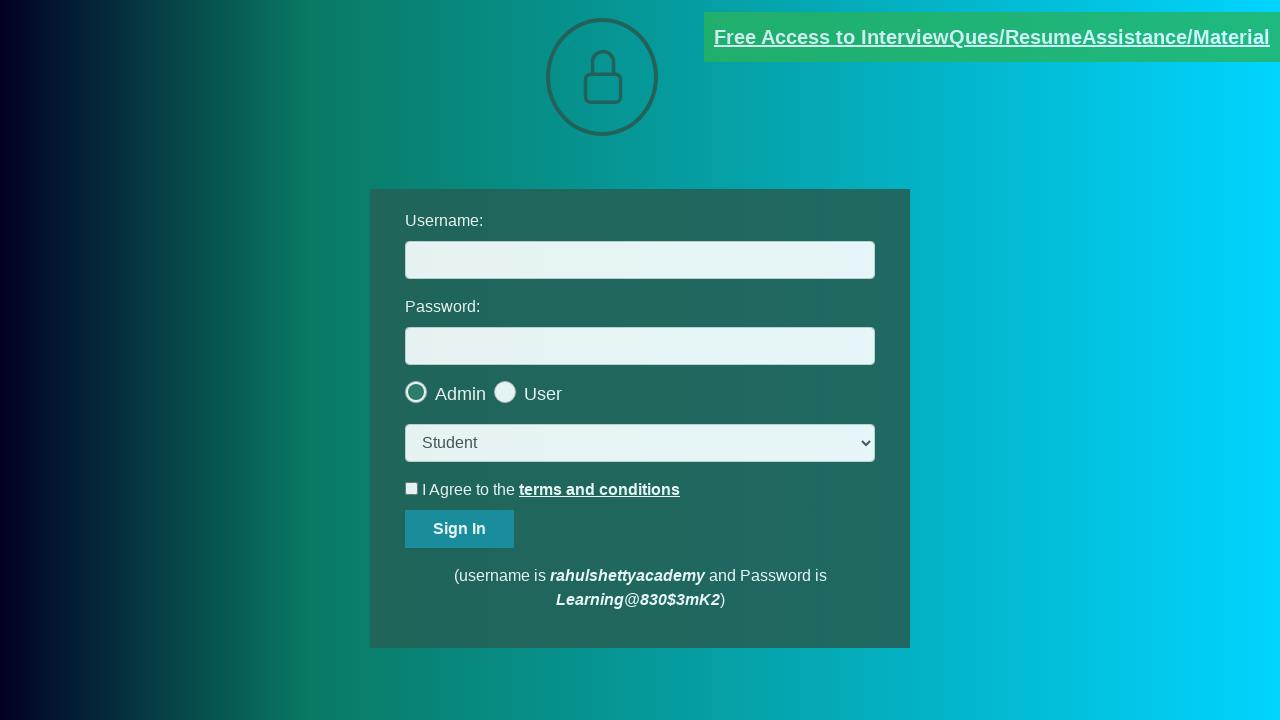